Tests responsive behavior by changing viewport sizes to mobile, tablet, and desktop dimensions

Starting URL: https://coach-matrix-d2cd1e717f81.herokuapp.com/

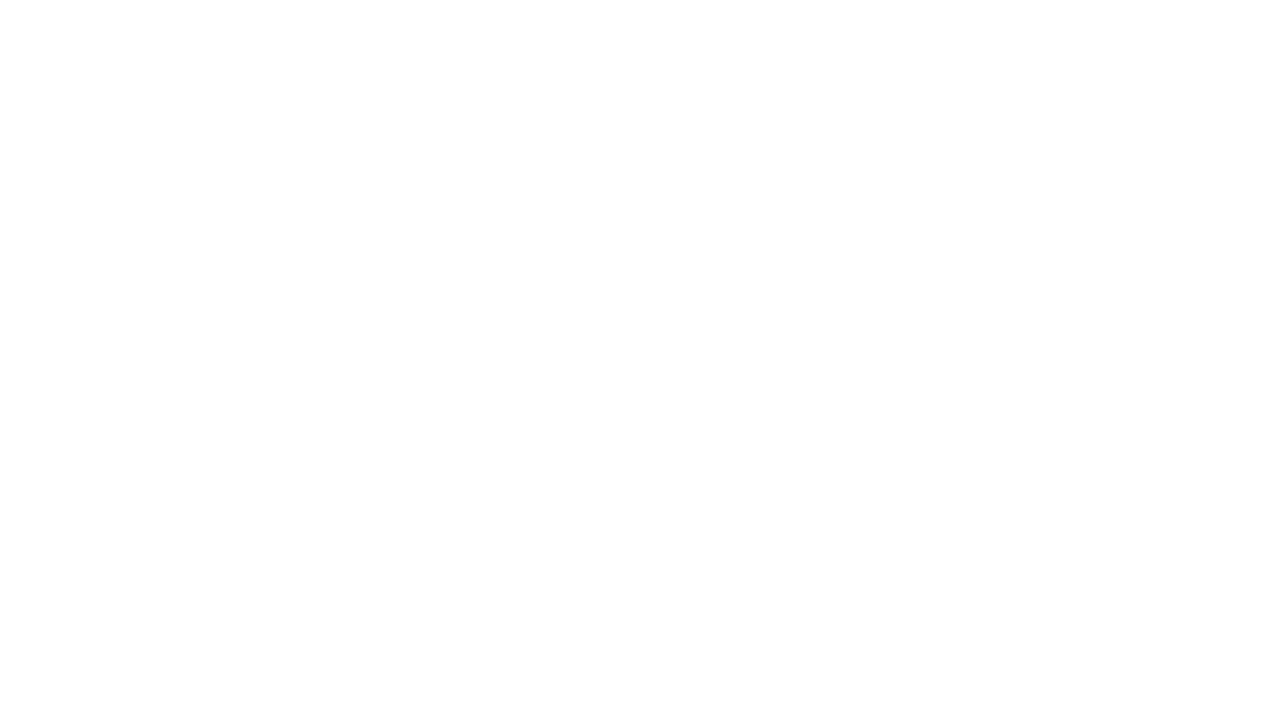

Set viewport to mobile size (375x667)
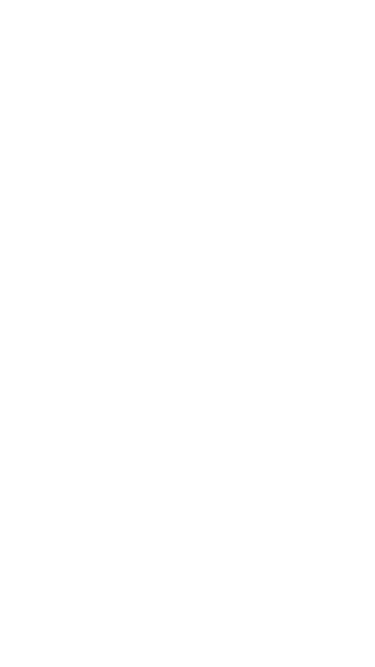

Reloaded page for mobile viewport
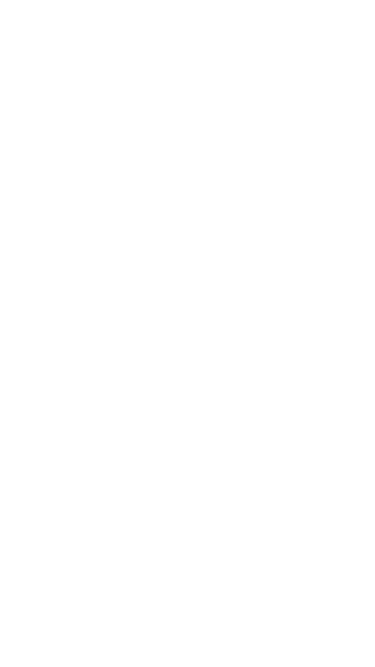

Waited for mobile page to fully load (networkidle)
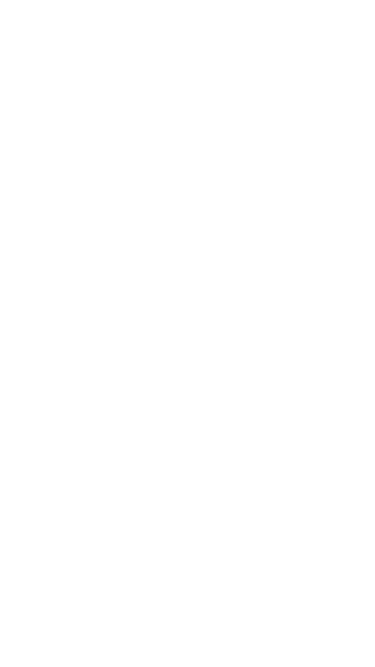

Set viewport to tablet size (768x1024)
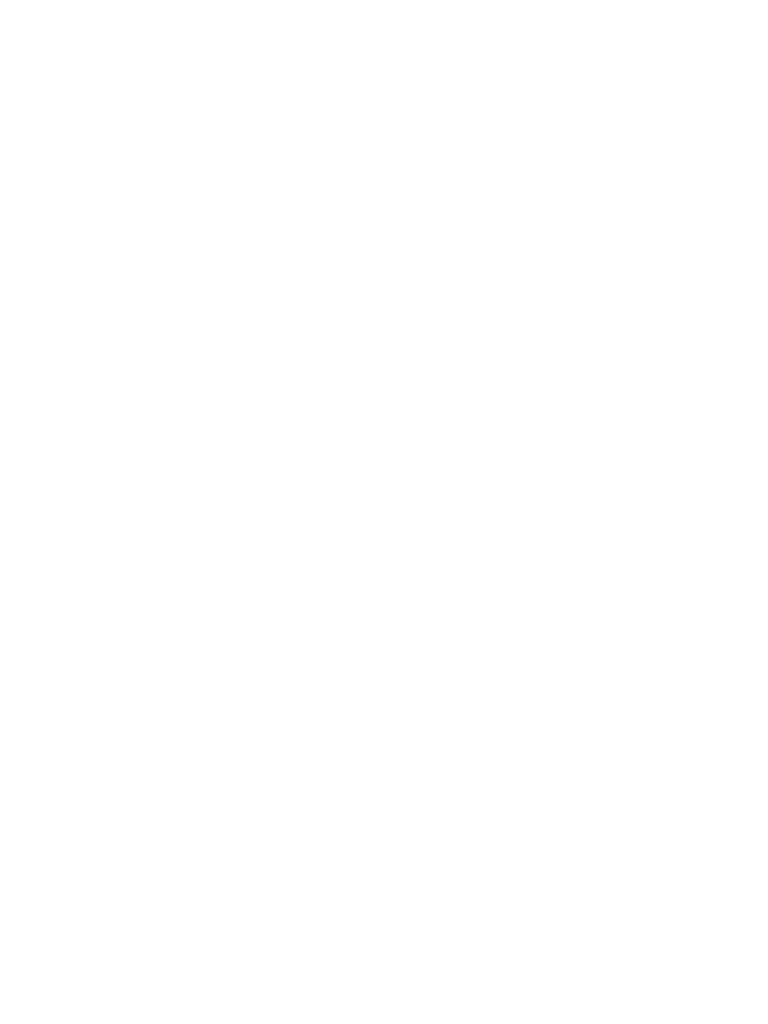

Waited for tablet page to fully load (networkidle)
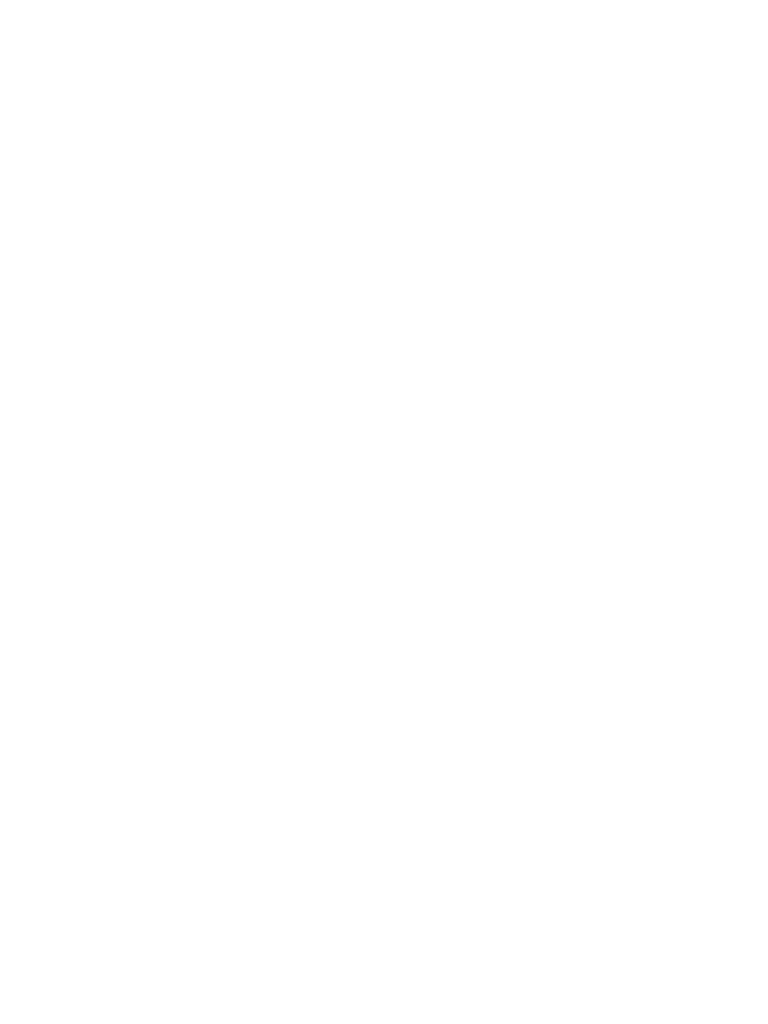

Set viewport to desktop size (1280x720)
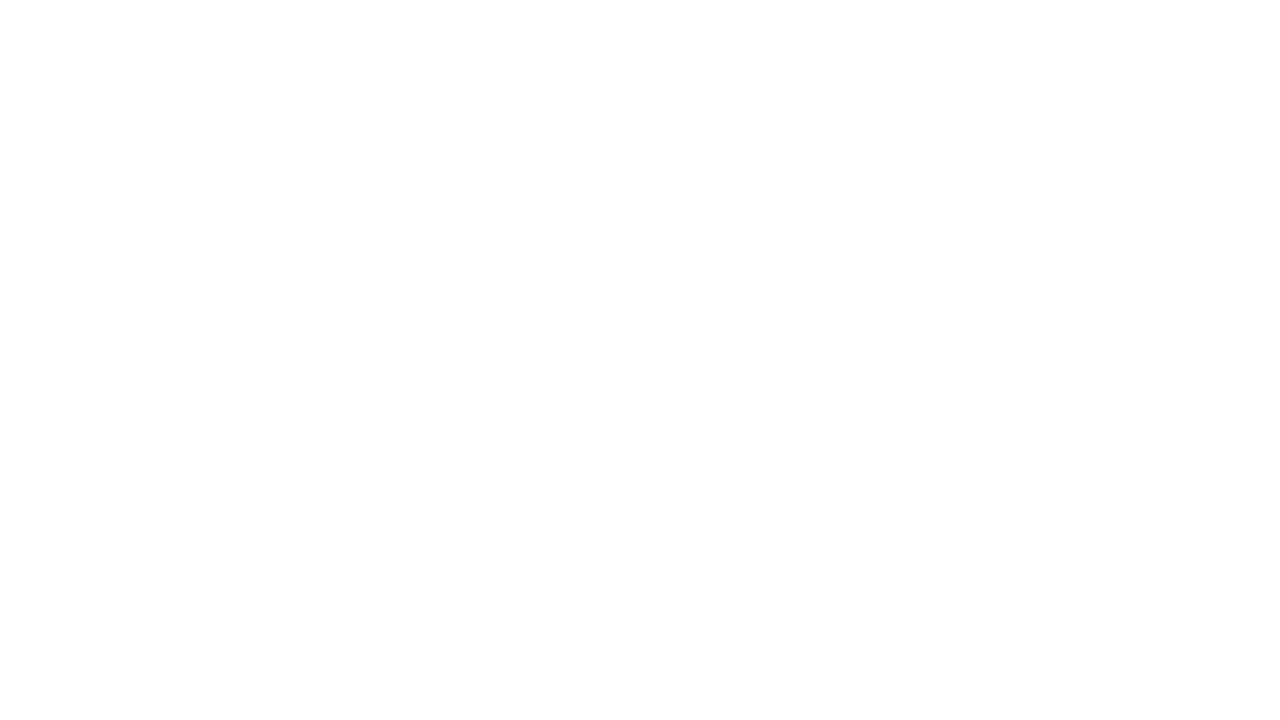

Waited for desktop page to fully load (networkidle)
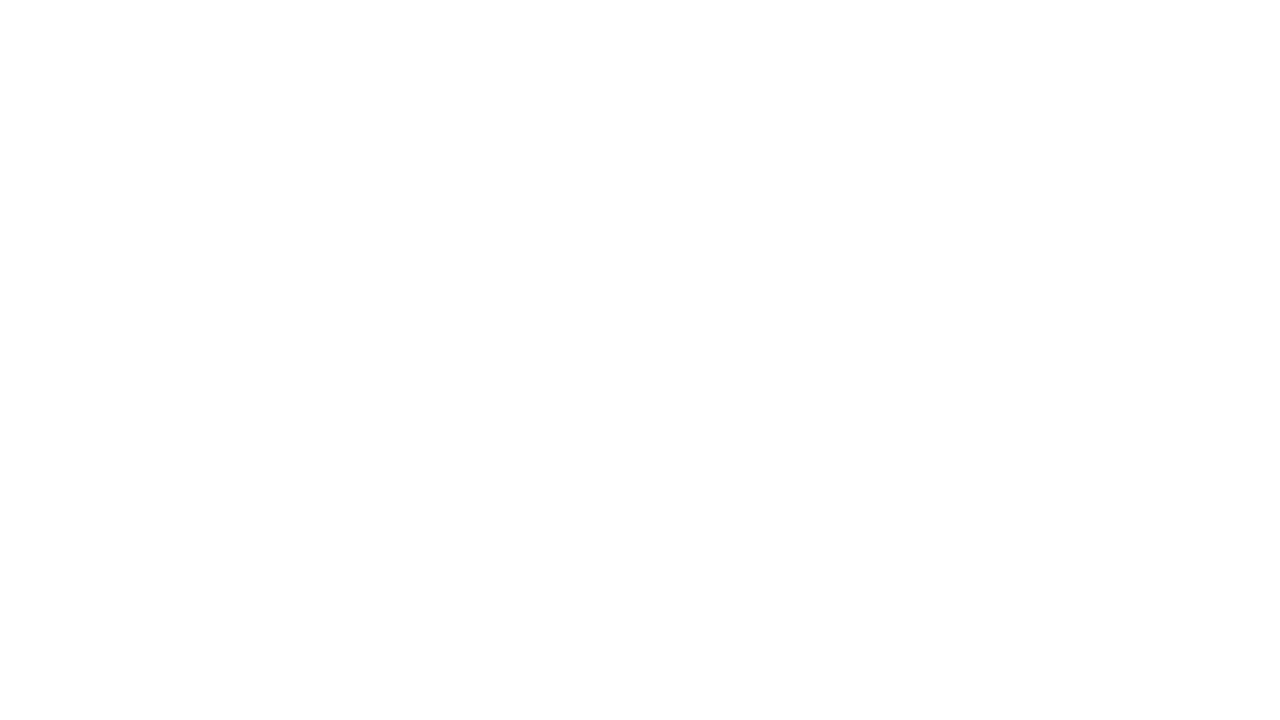

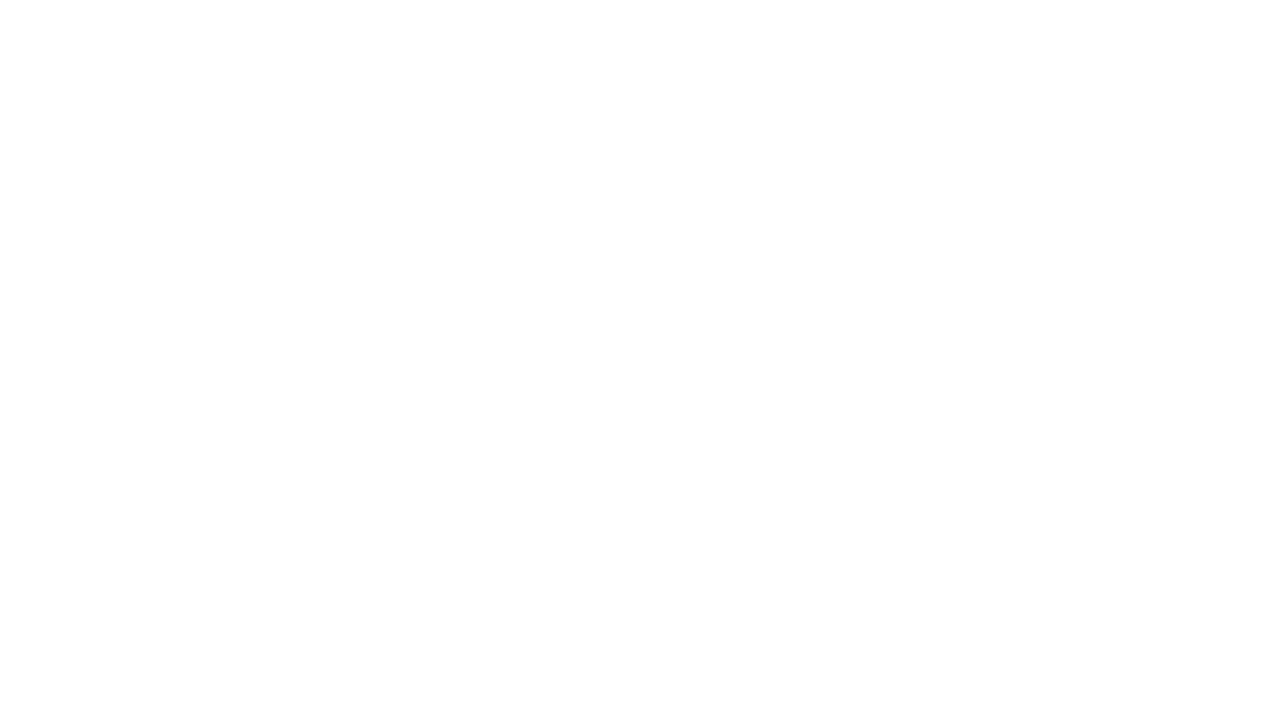